Tests the Challenging DOM page by clicking on navigation link, interacting with buttons, and clicking on a canvas element

Starting URL: http://the-internet.herokuapp.com/

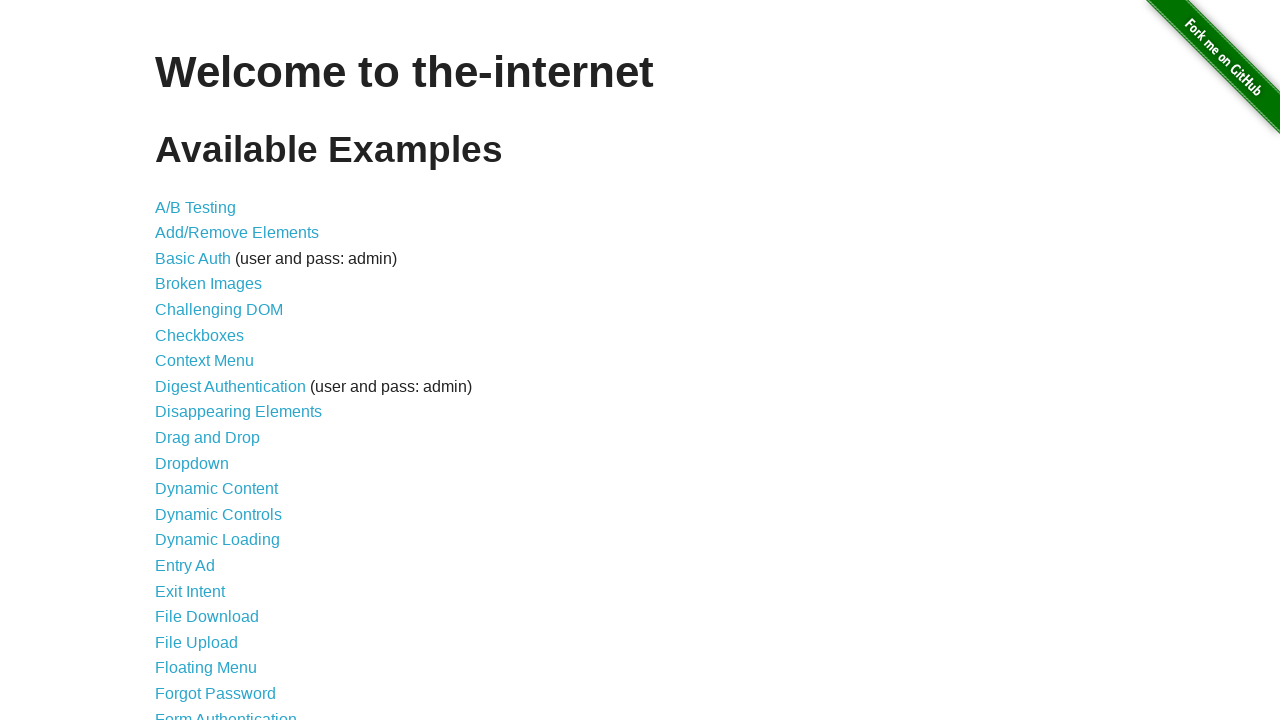

Clicked on 'Challenging DOM' navigation link at (219, 310) on text=Challenging DOM
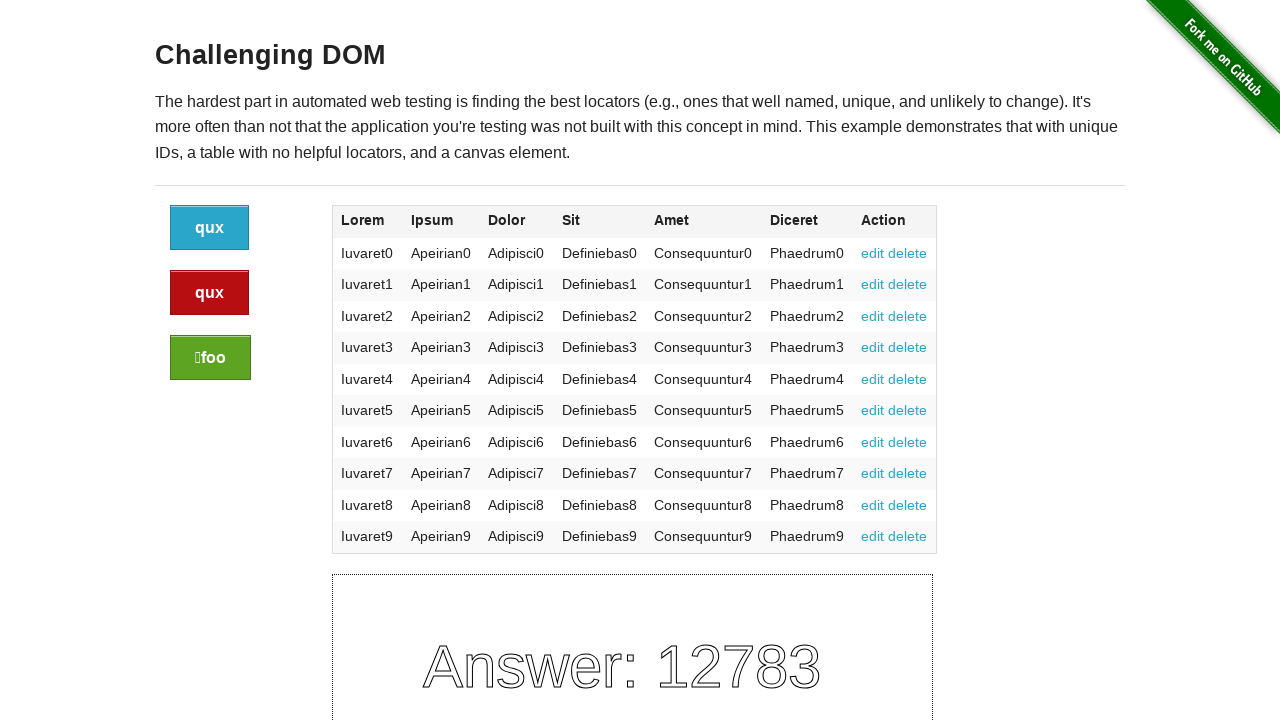

Clicked the first button at (210, 228) on xpath=/html/body/div[2]/div/div/div/div/div[1]/a[1]
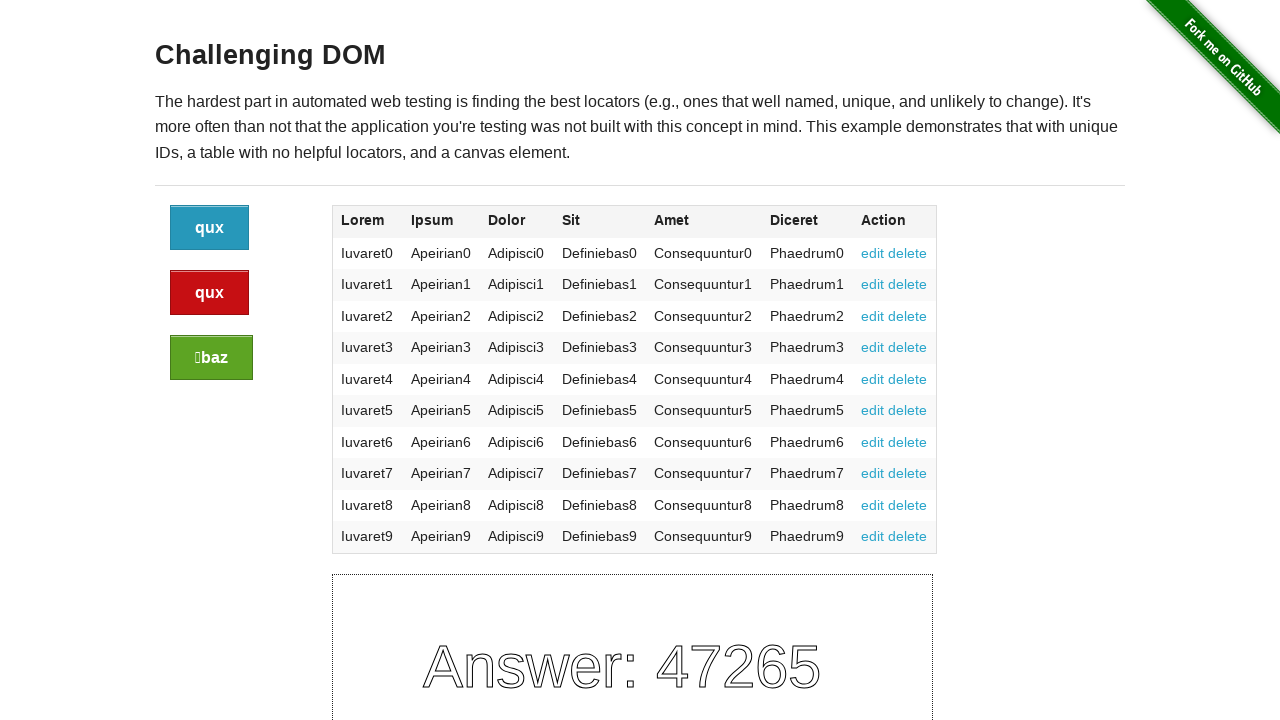

Clicked the first button again after page update at (210, 228) on xpath=/html/body/div[2]/div/div/div/div/div[1]/a[1]
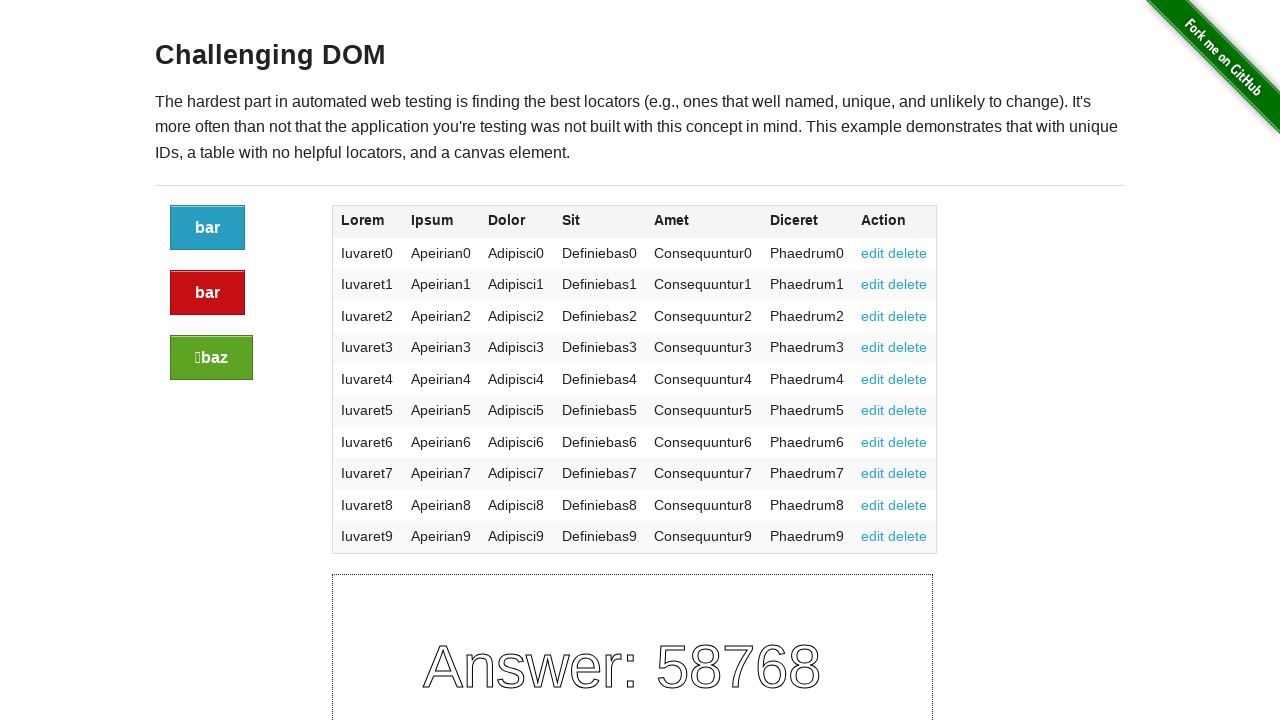

Clicked on the canvas element at (632, 619) on xpath=/html/body/div[2]/div/div/div/div/div[2]/div/div/canvas
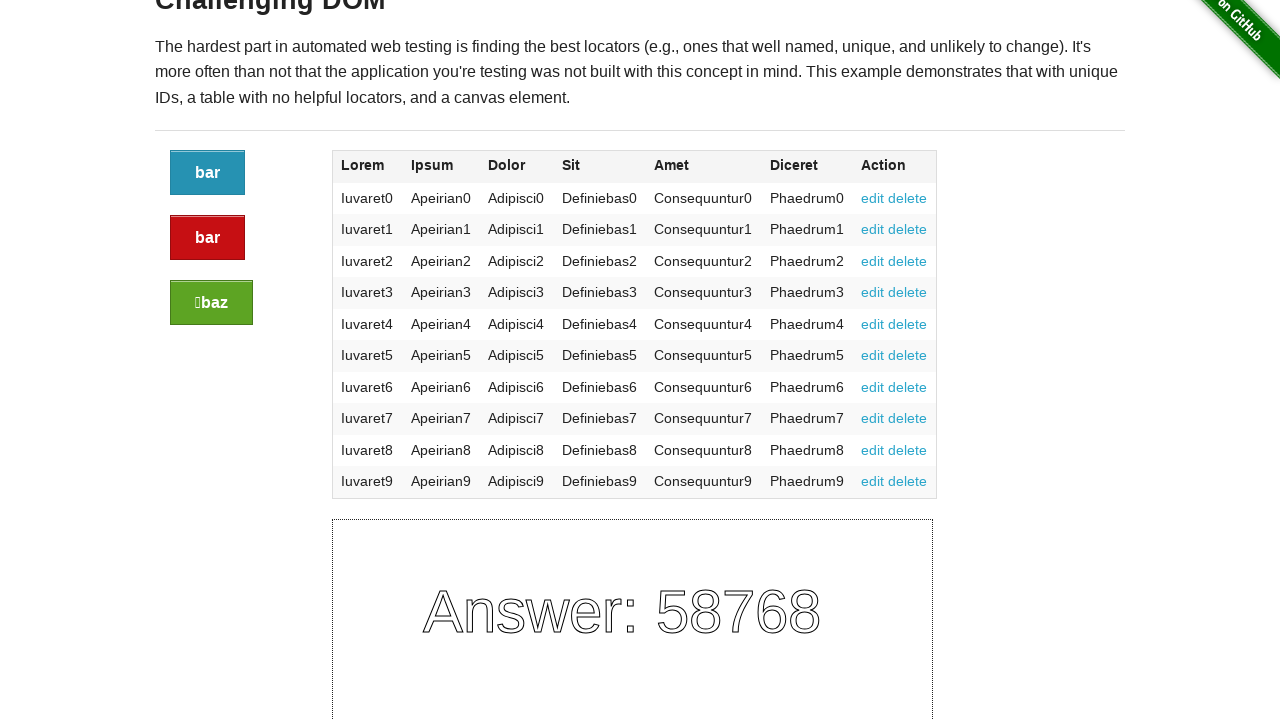

Verified second button exists and loaded
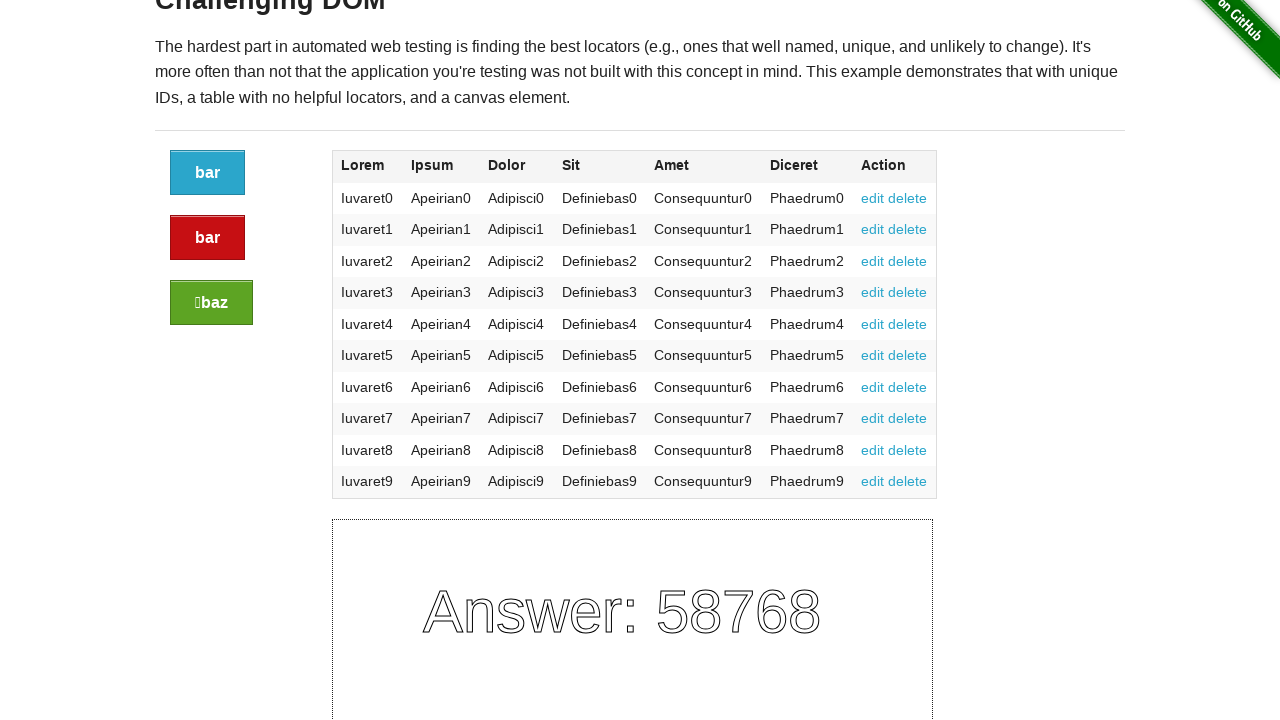

Verified third button exists and loaded
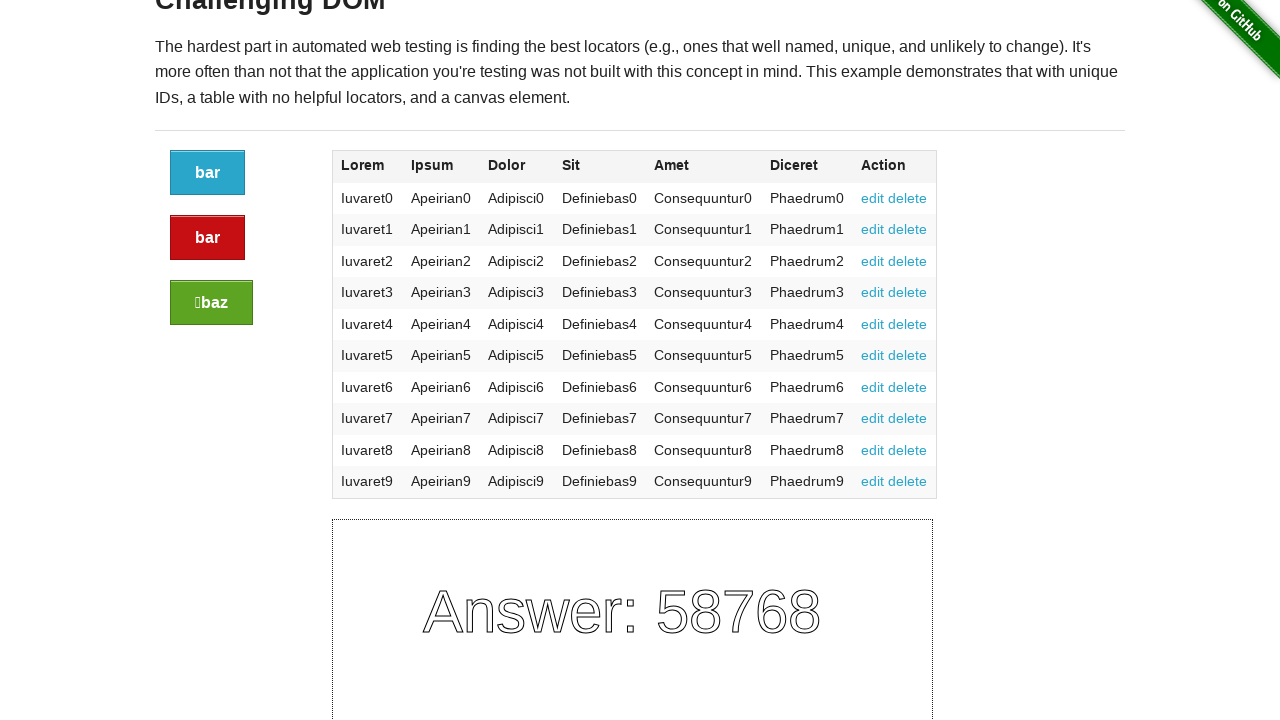

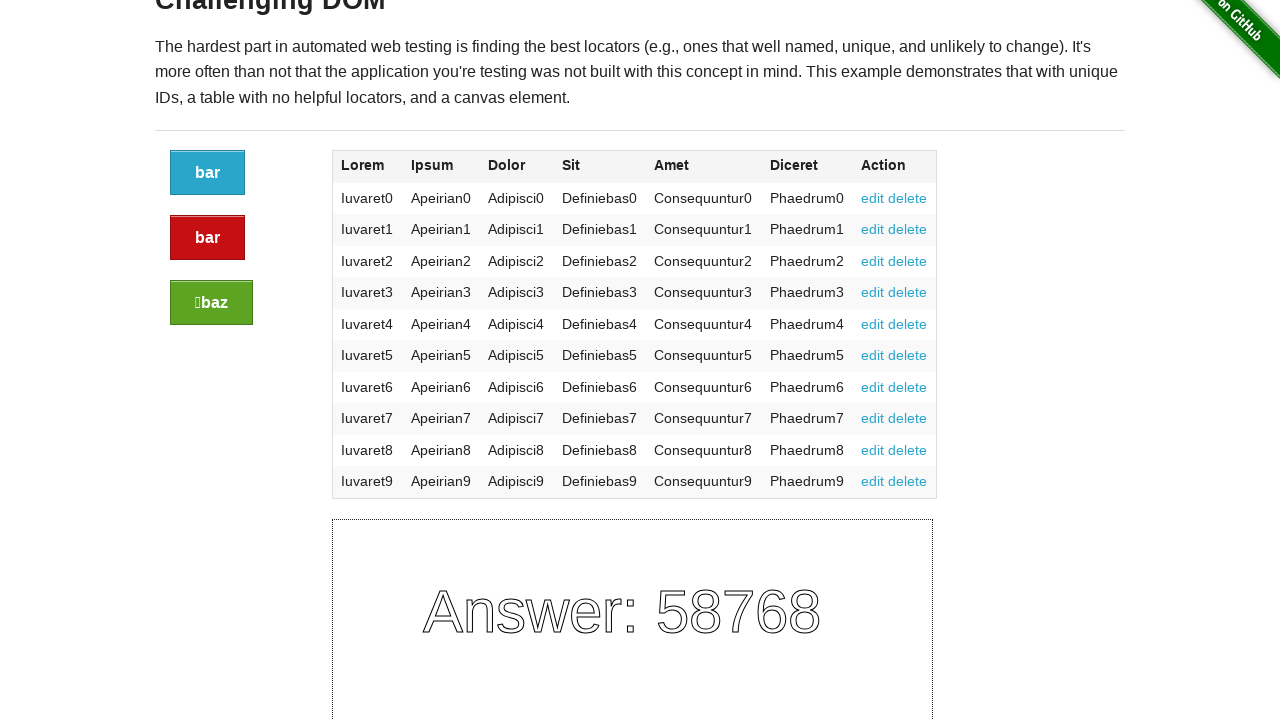